Tests a loading images page by waiting for all images to load and then verifying the presence of an award image element

Starting URL: https://bonigarcia.dev/selenium-webdriver-java/loading-images.html

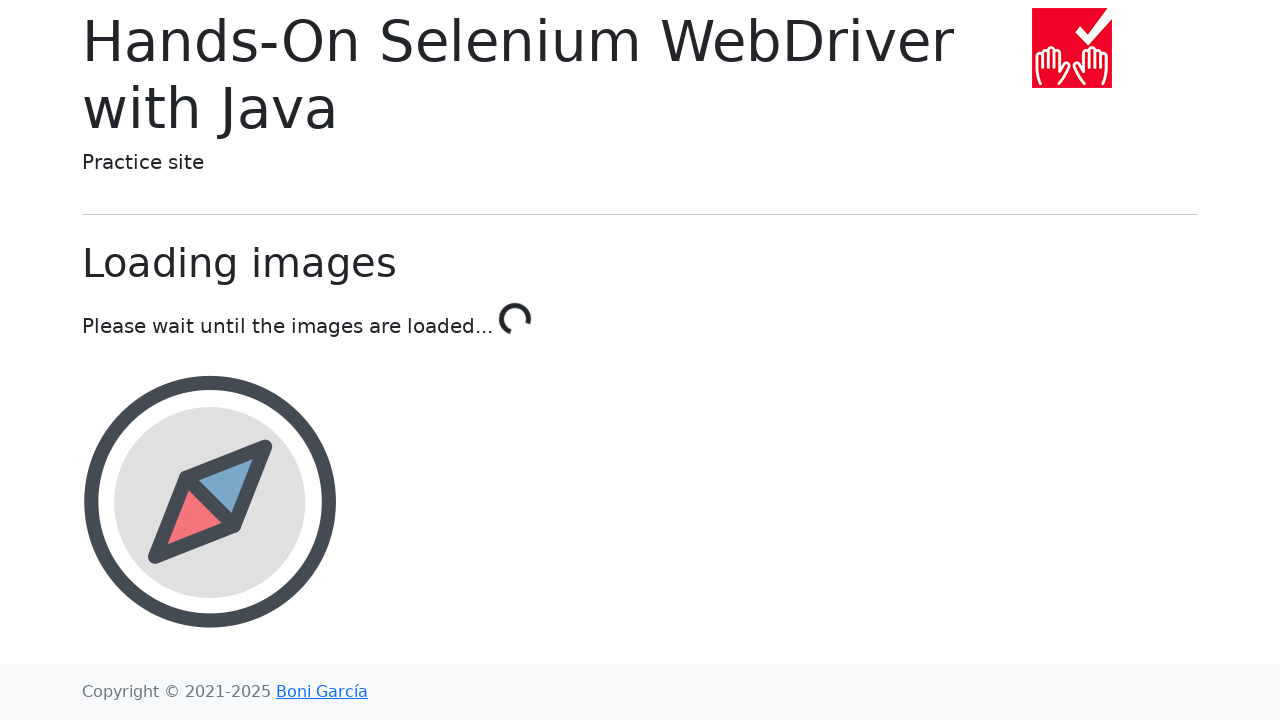

Waited for all images to be present on the page
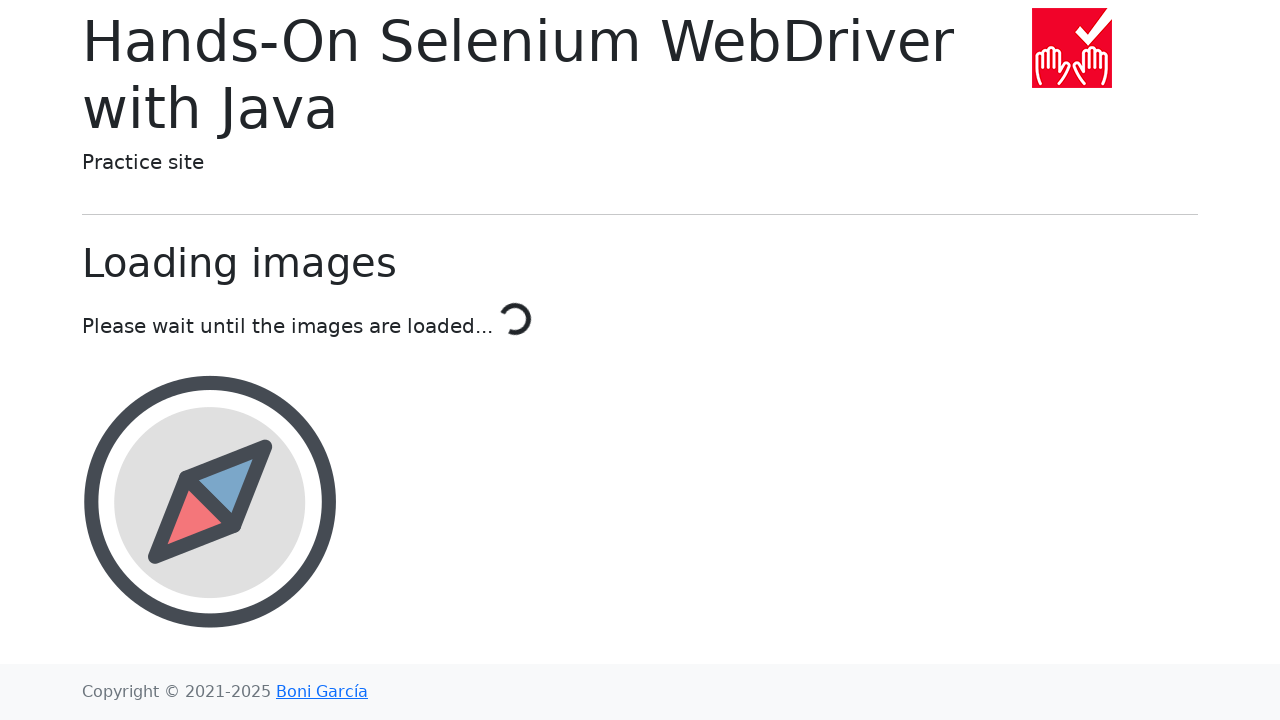

Waited for award image element to be present with 40 second timeout
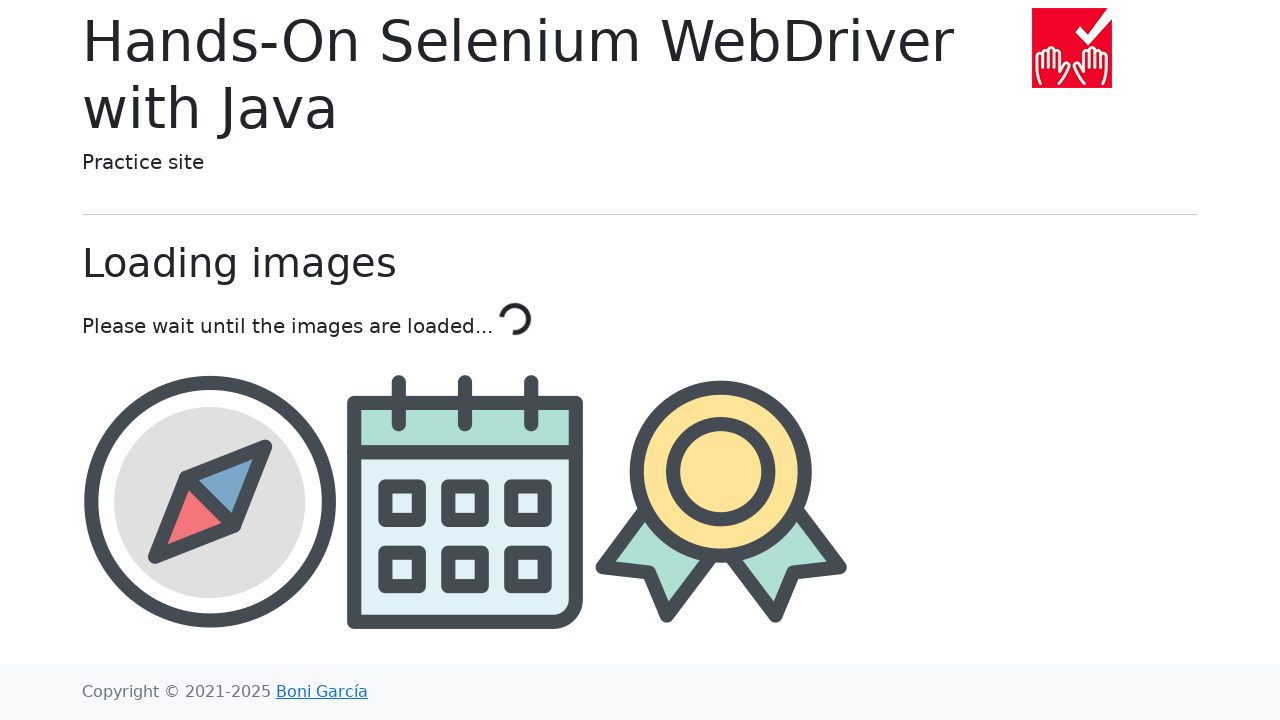

Retrieved src attribute from award element
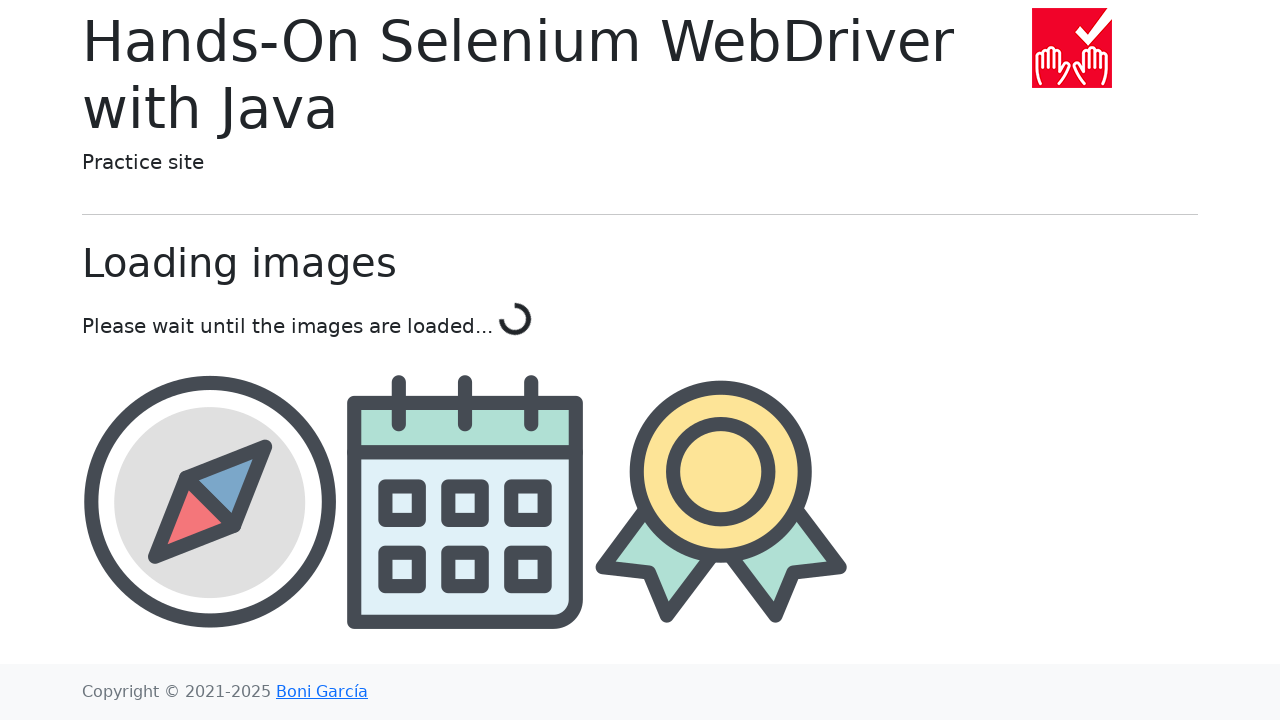

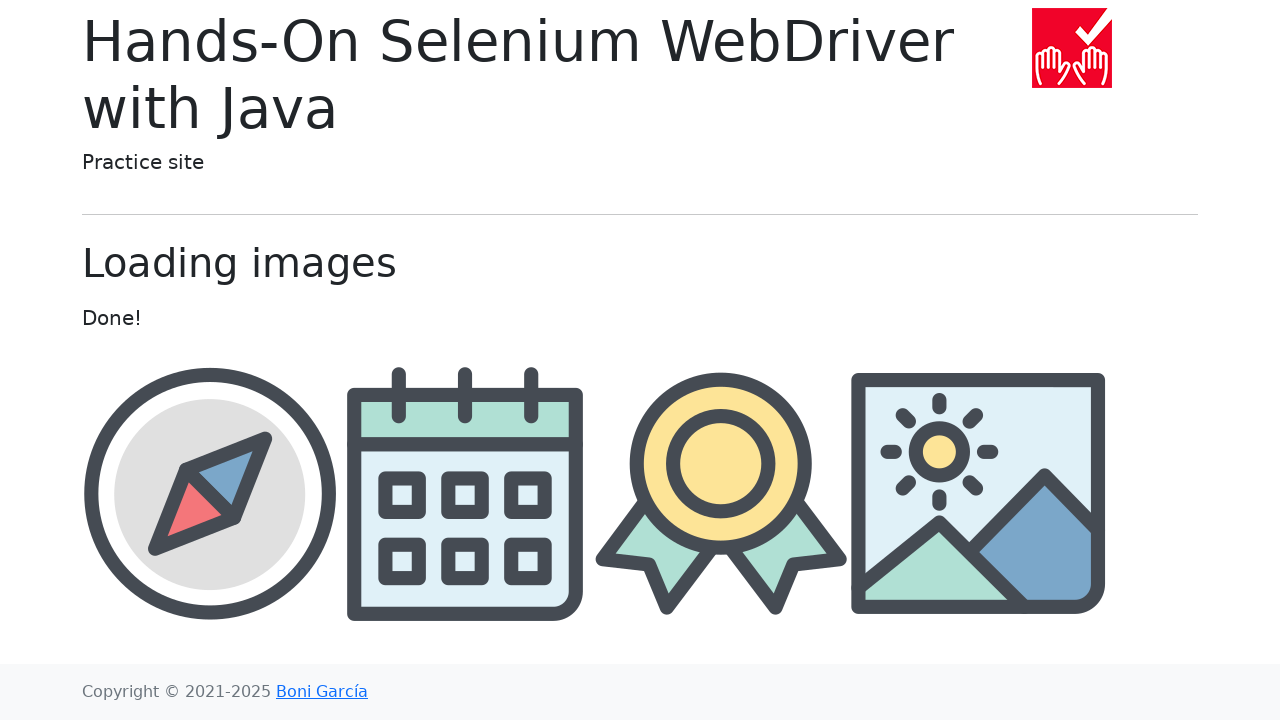